Tests page scrolling by using JavaScript to scroll to the bottom of the page

Starting URL: https://ultimateqa.com/complicated-page

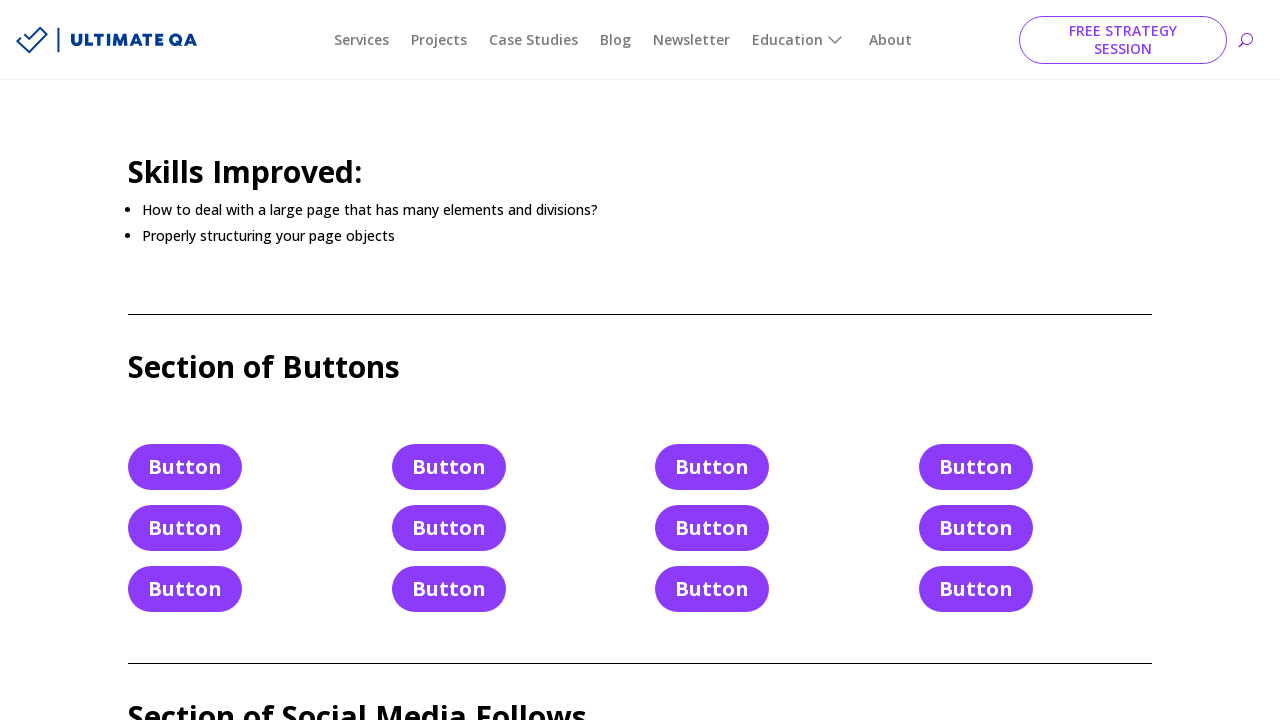

Scrolled to bottom of page using JavaScript
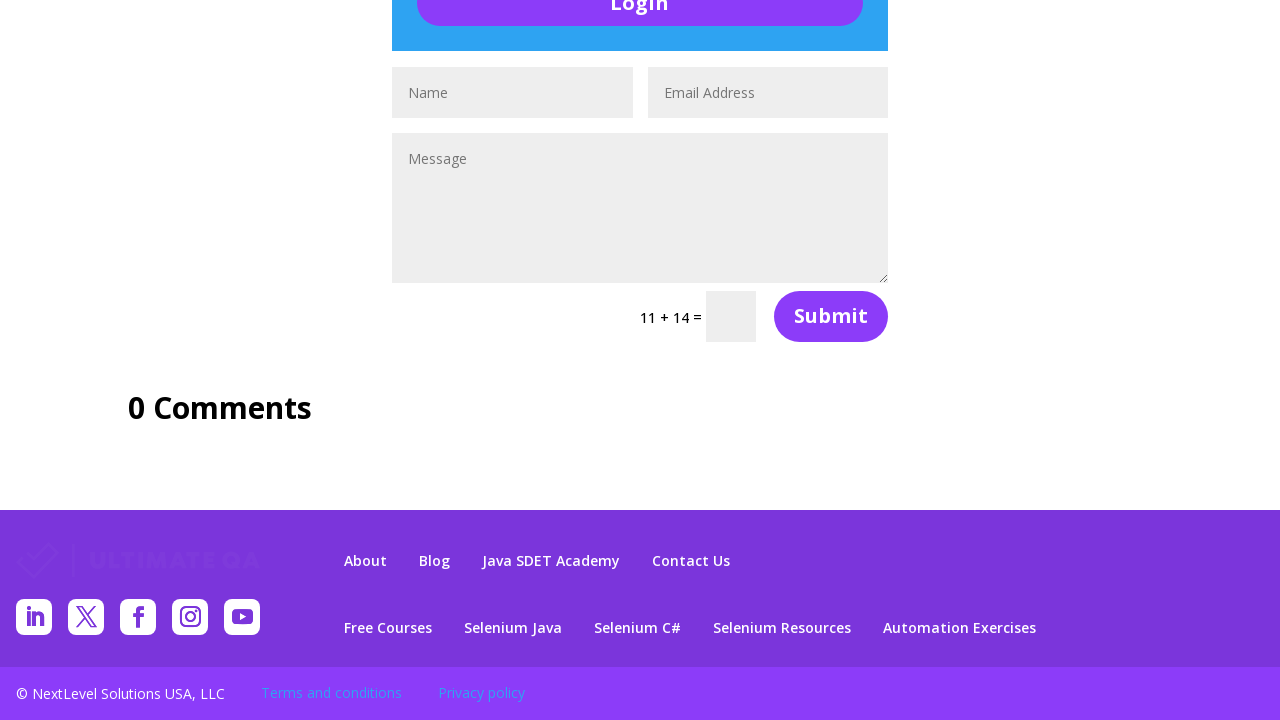

Waited 1 second for scroll to complete
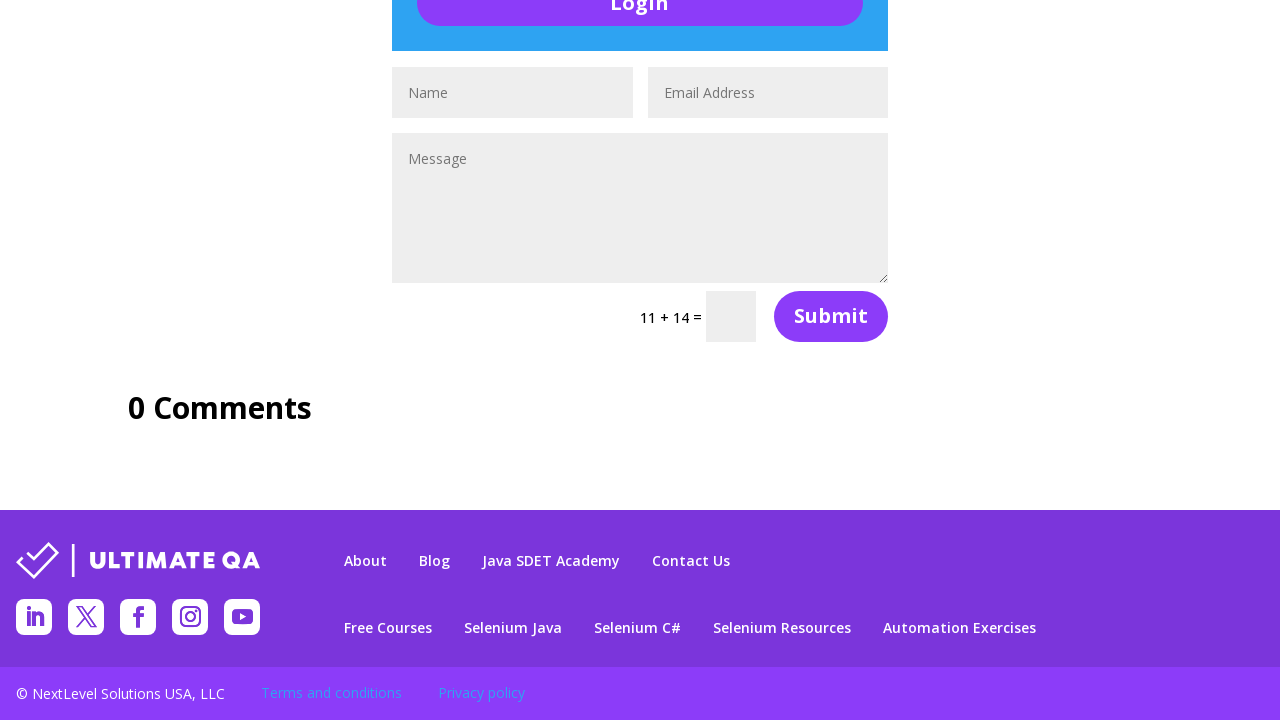

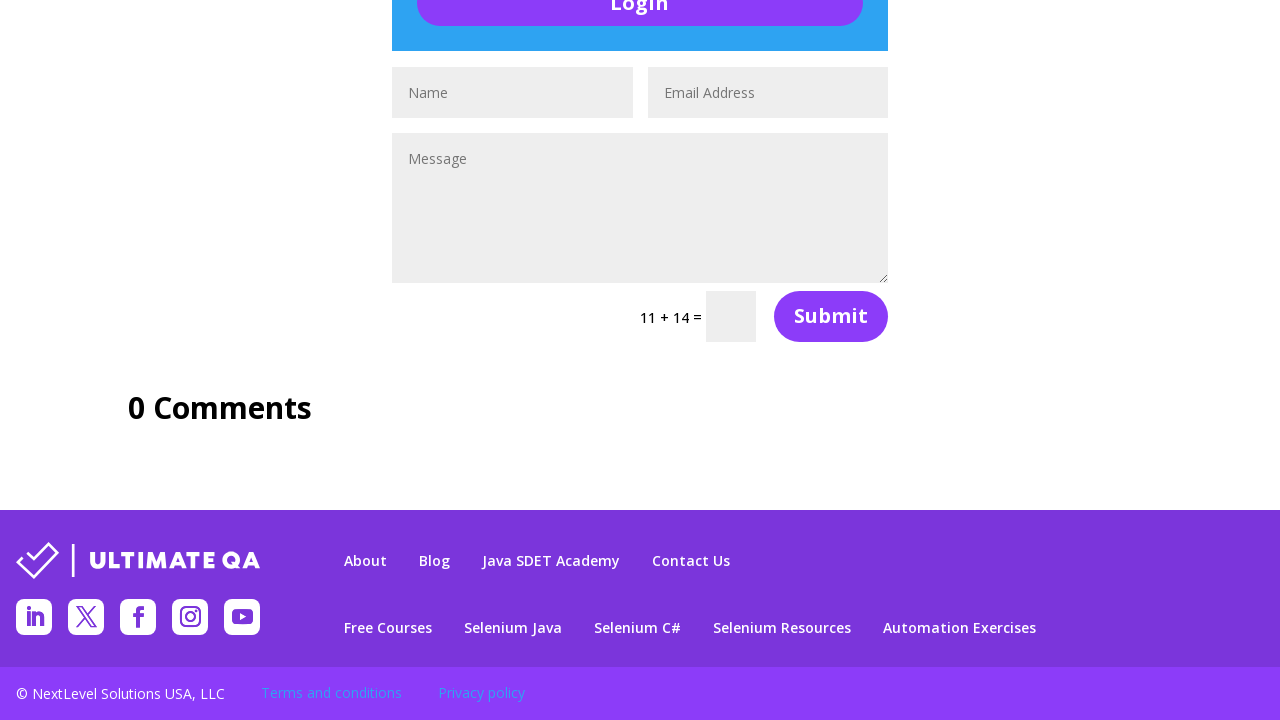